Tests navigation by clicking on the "My Account" link in the navigation bar and verifying that the correct page loads by checking the page title.

Starting URL: https://alchemy.hguy.co/lms/

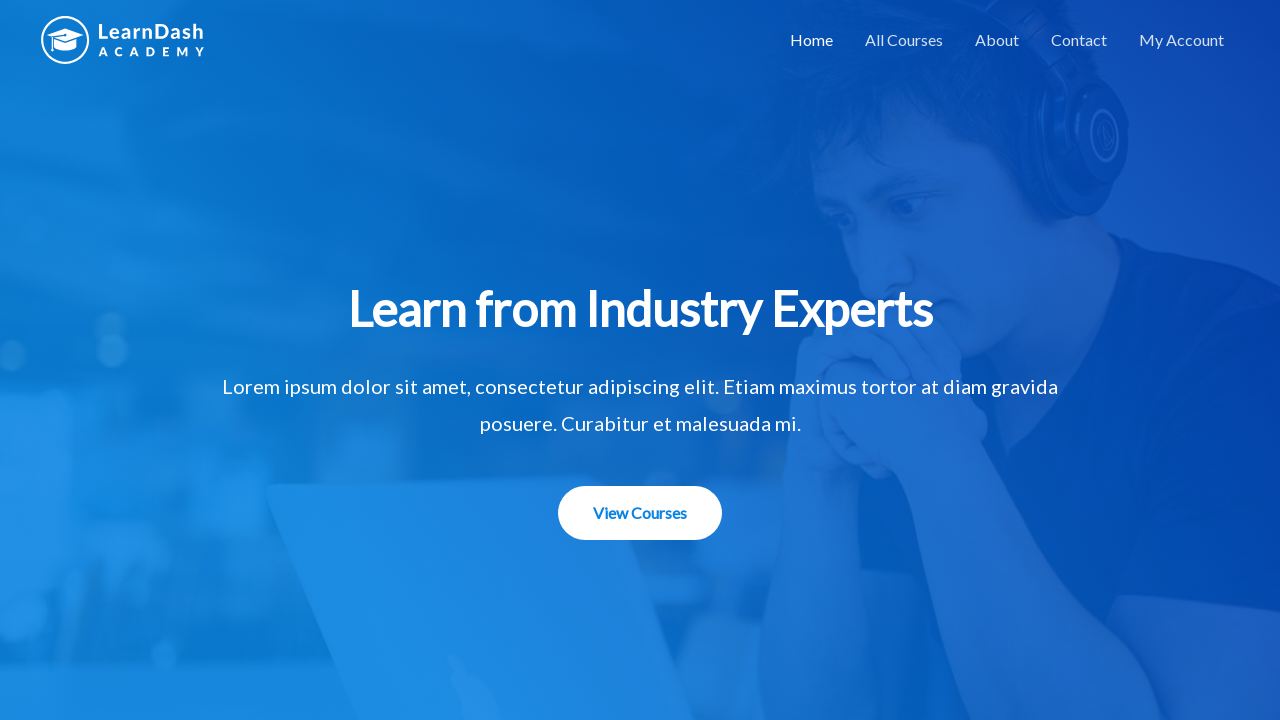

Clicked on 'My Account' link in navigation bar at (1182, 40) on xpath=//a[contains(text(),'My Account')]
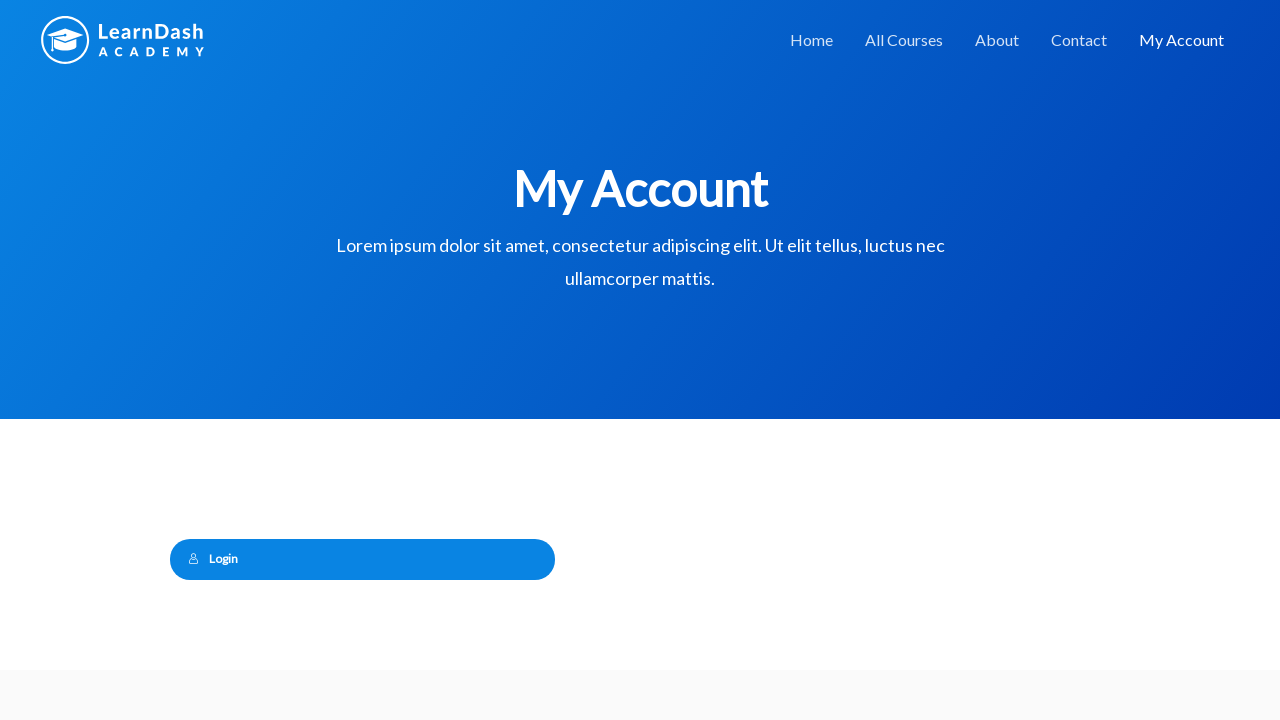

Page loaded after navigation
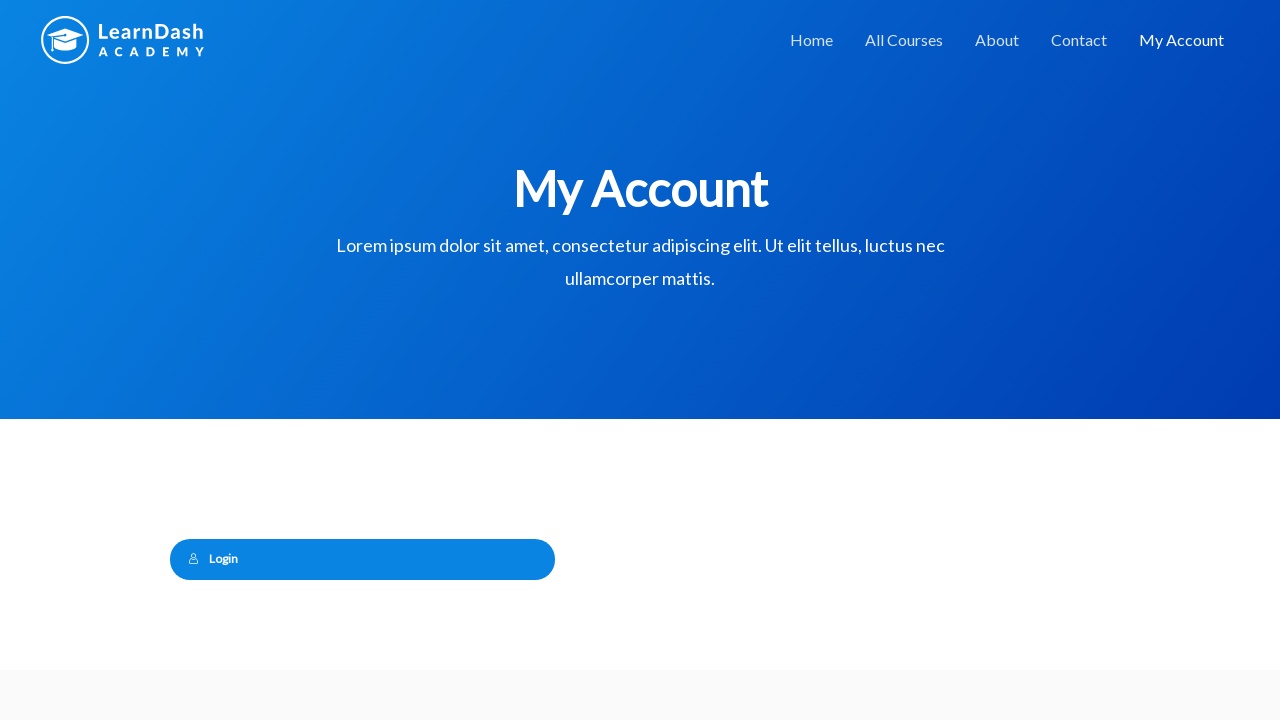

Verified page title is 'My Account – Alchemy LMS'
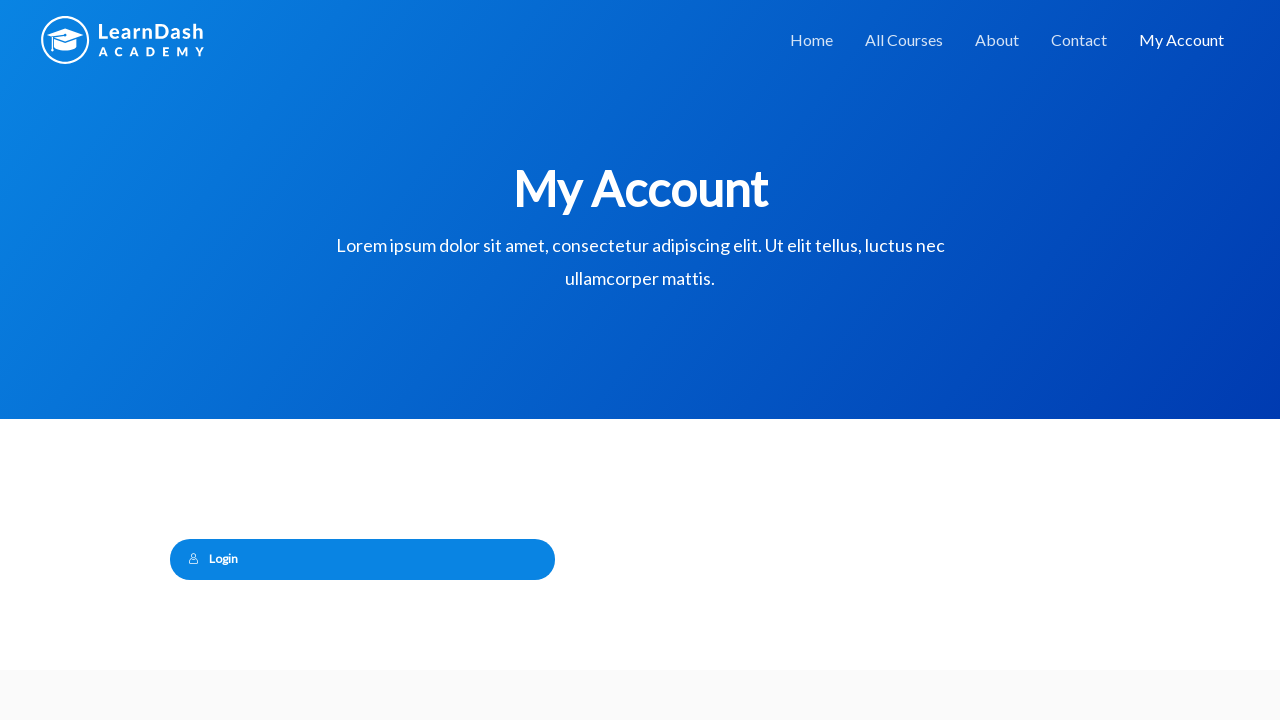

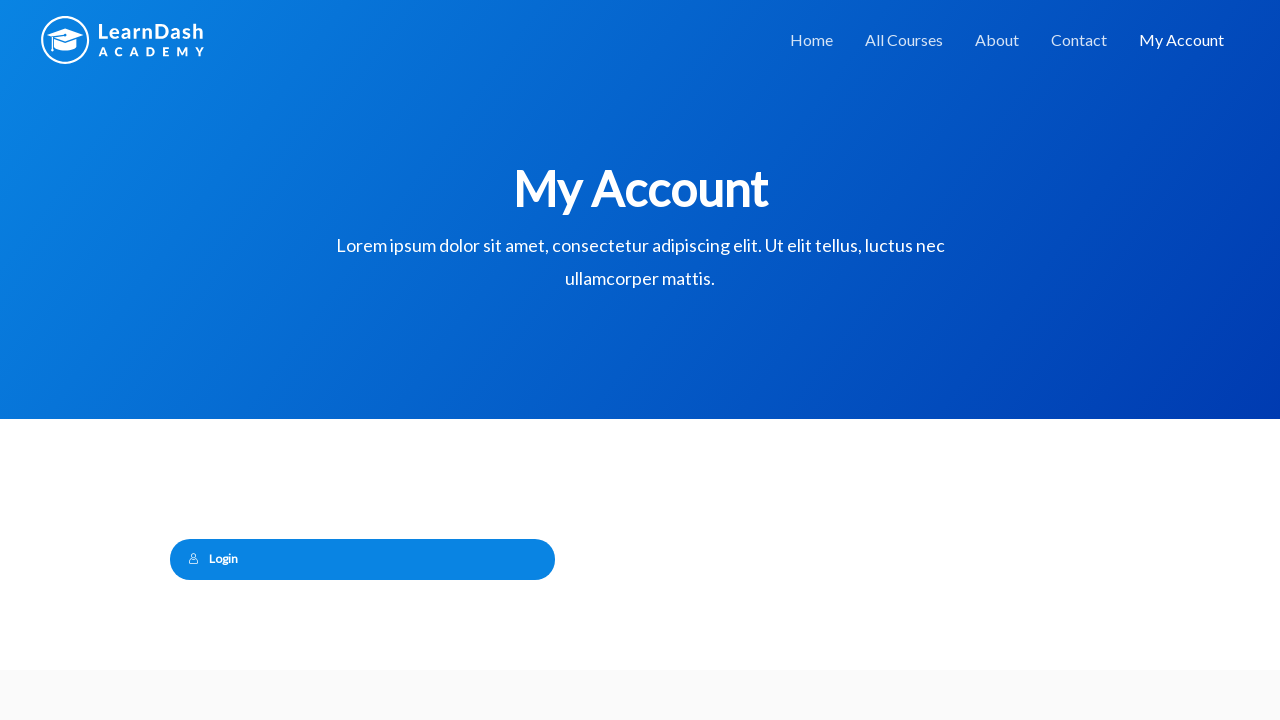